Tests the Playwright homepage by verifying the page title contains "Playwright", checking that the "Get Started" link has the correct href attribute, clicking it, and verifying navigation to the intro page.

Starting URL: https://playwright.dev/

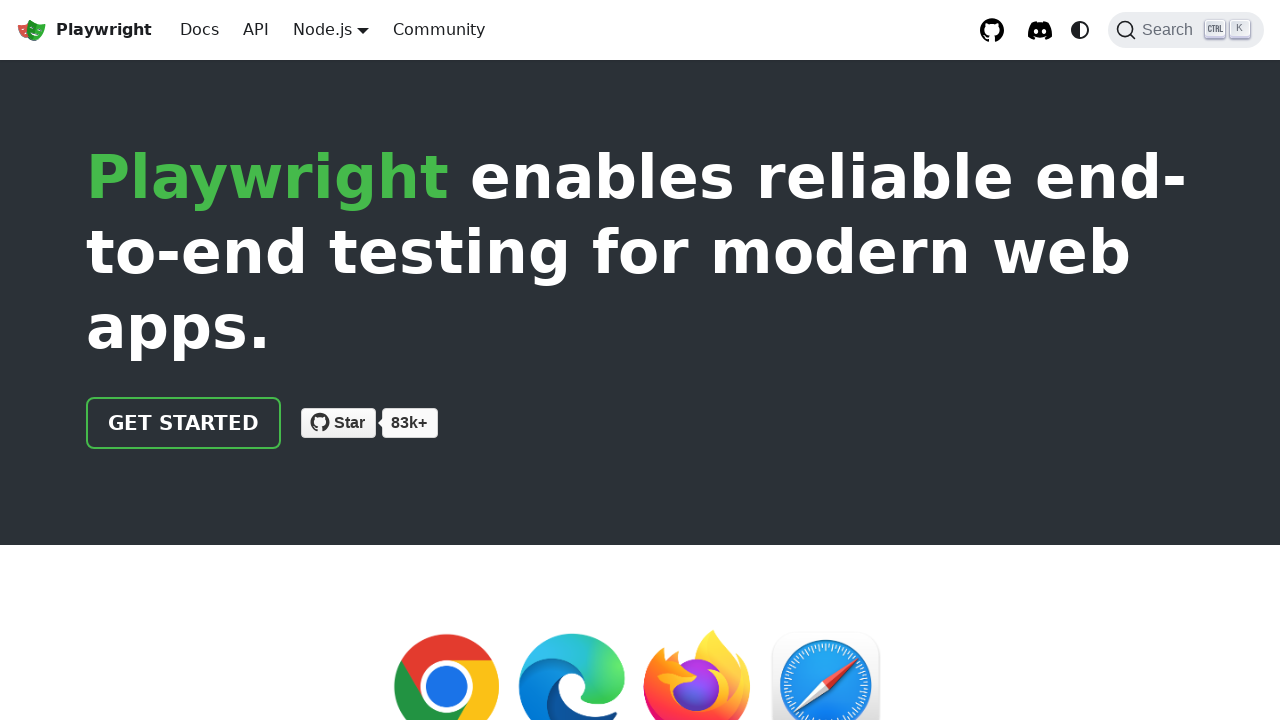

Verified page title contains 'Playwright'
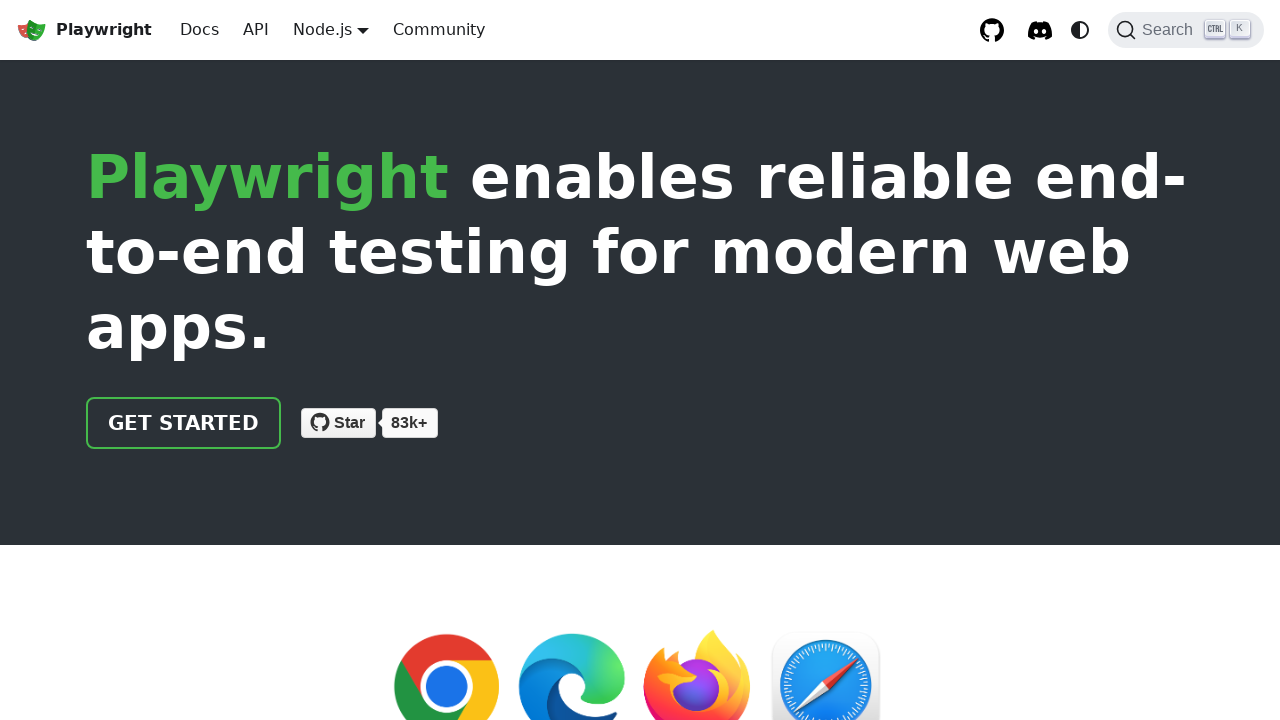

Located 'Get Started' link element
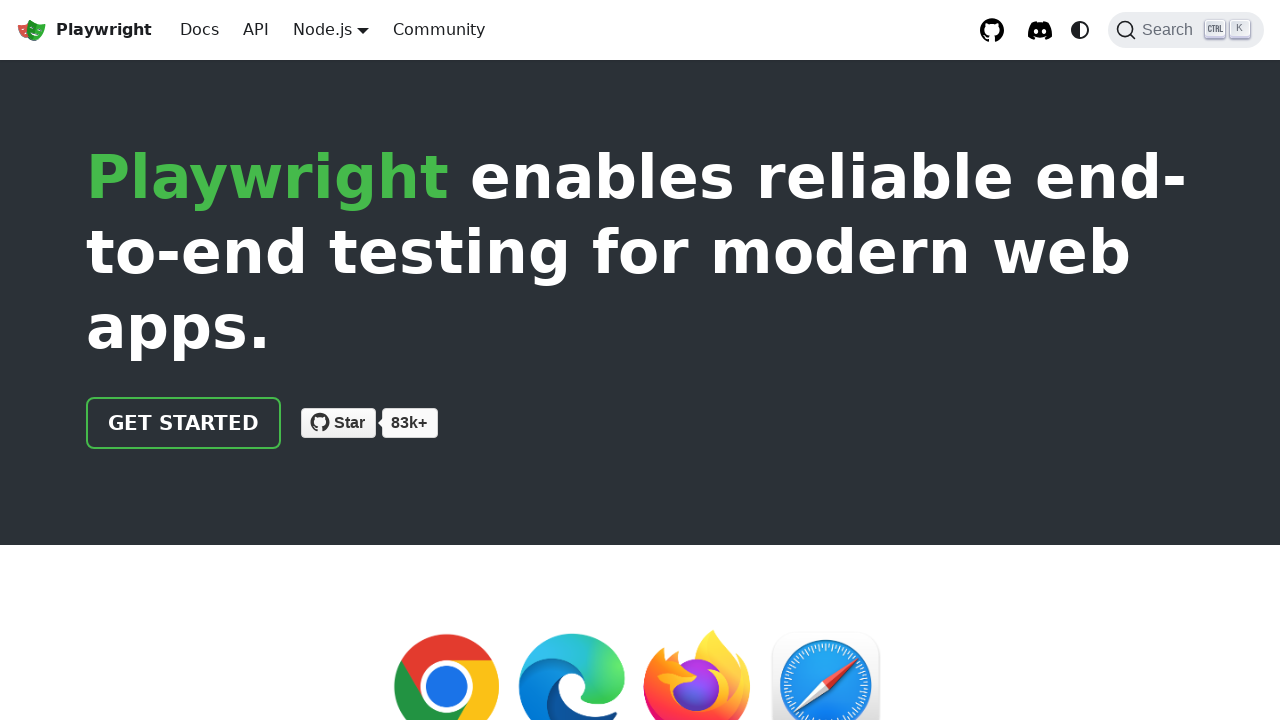

Verified 'Get Started' link has href attribute '/docs/intro'
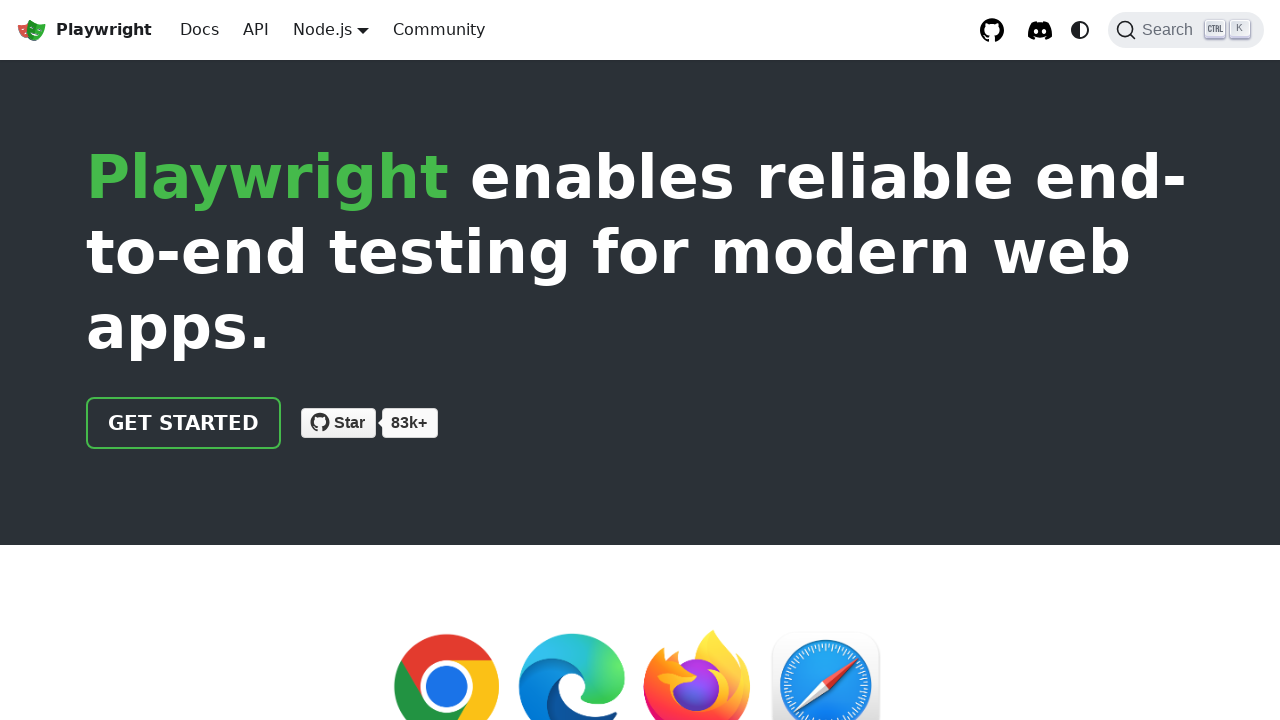

Clicked 'Get Started' link at (184, 423) on text=Get Started
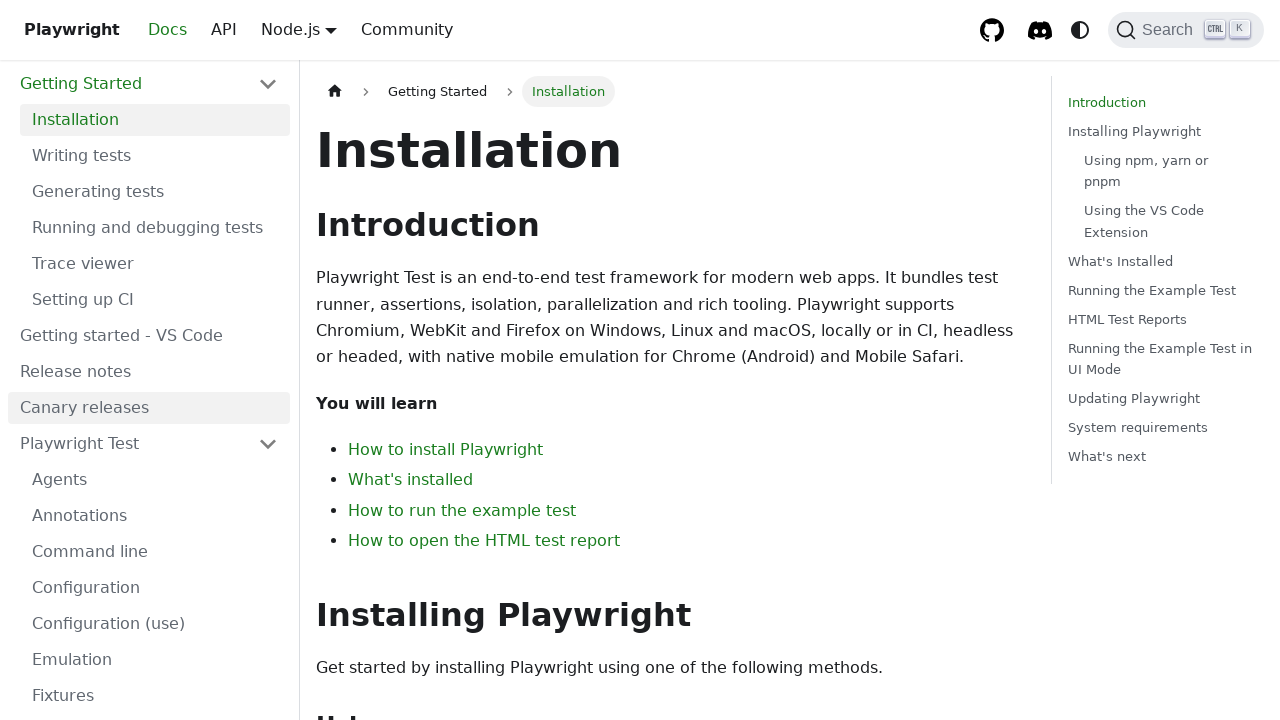

Verified navigation to intro page (URL contains 'intro')
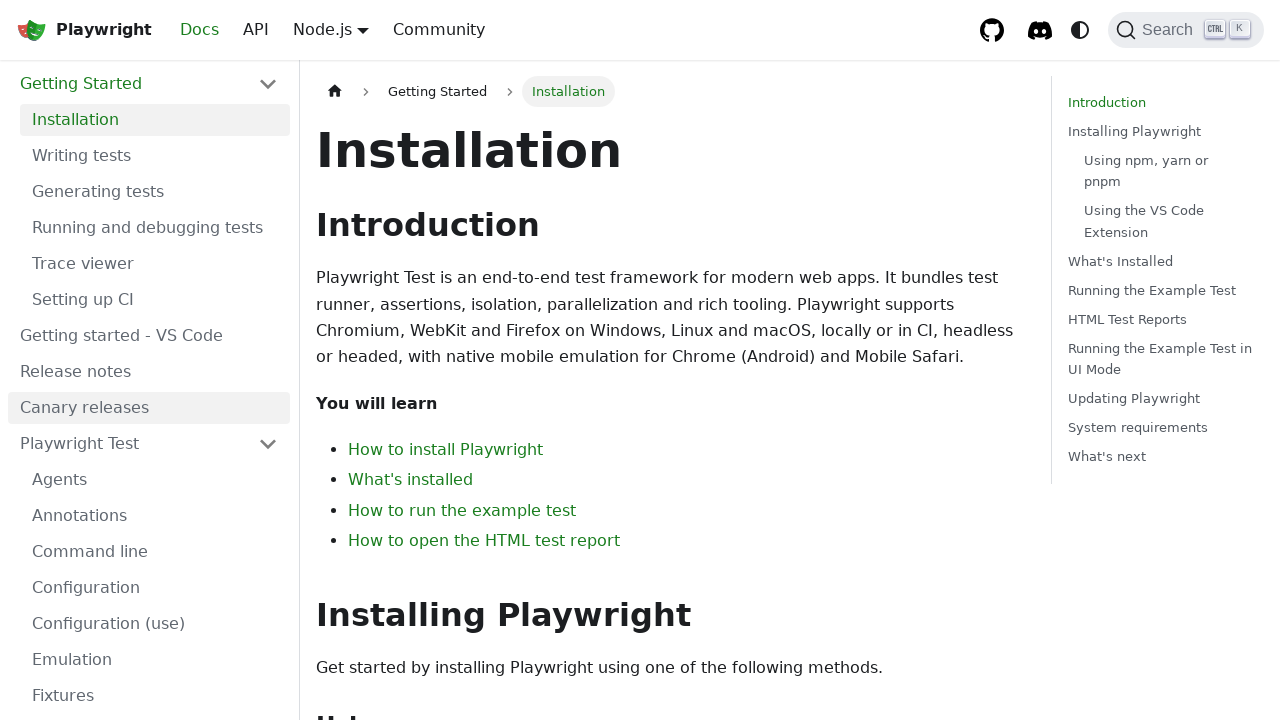

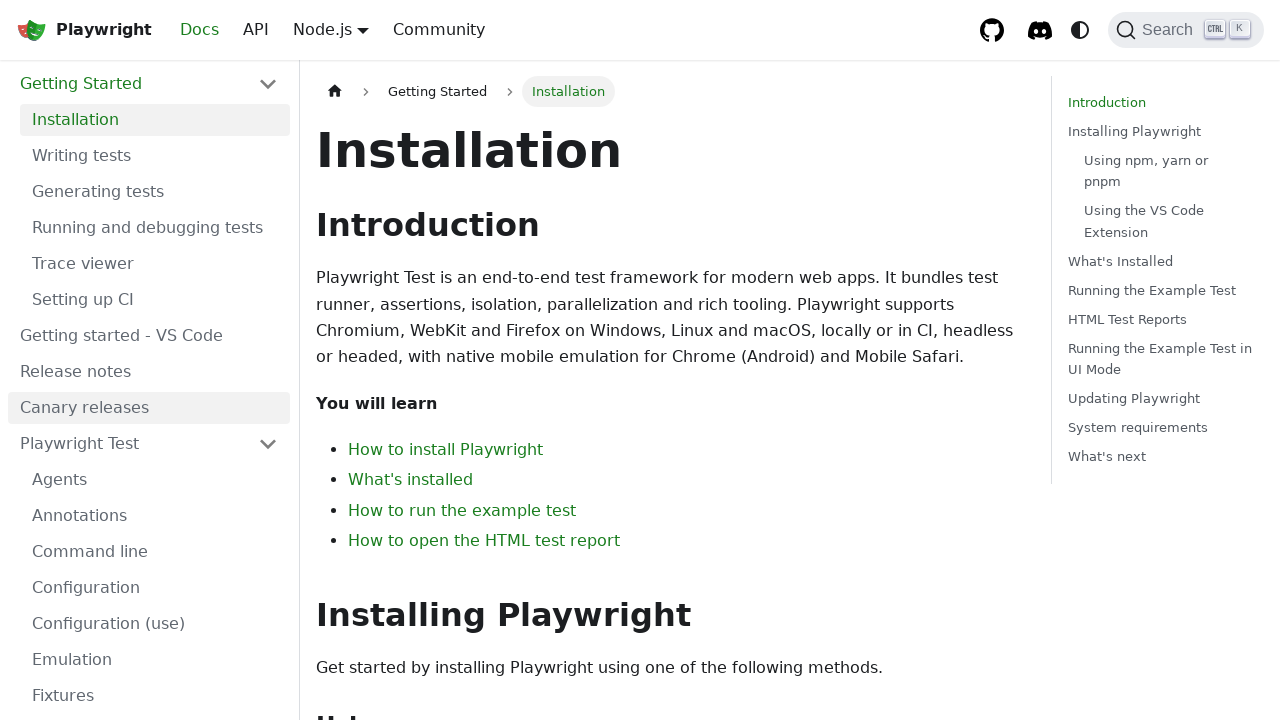